Tests element enabled states by checking if various form elements (email, education, radio buttons, dropdowns, sliders, disabled fields) are enabled and interacting with some of them

Starting URL: https://automationfc.github.io/basic-form/index.html

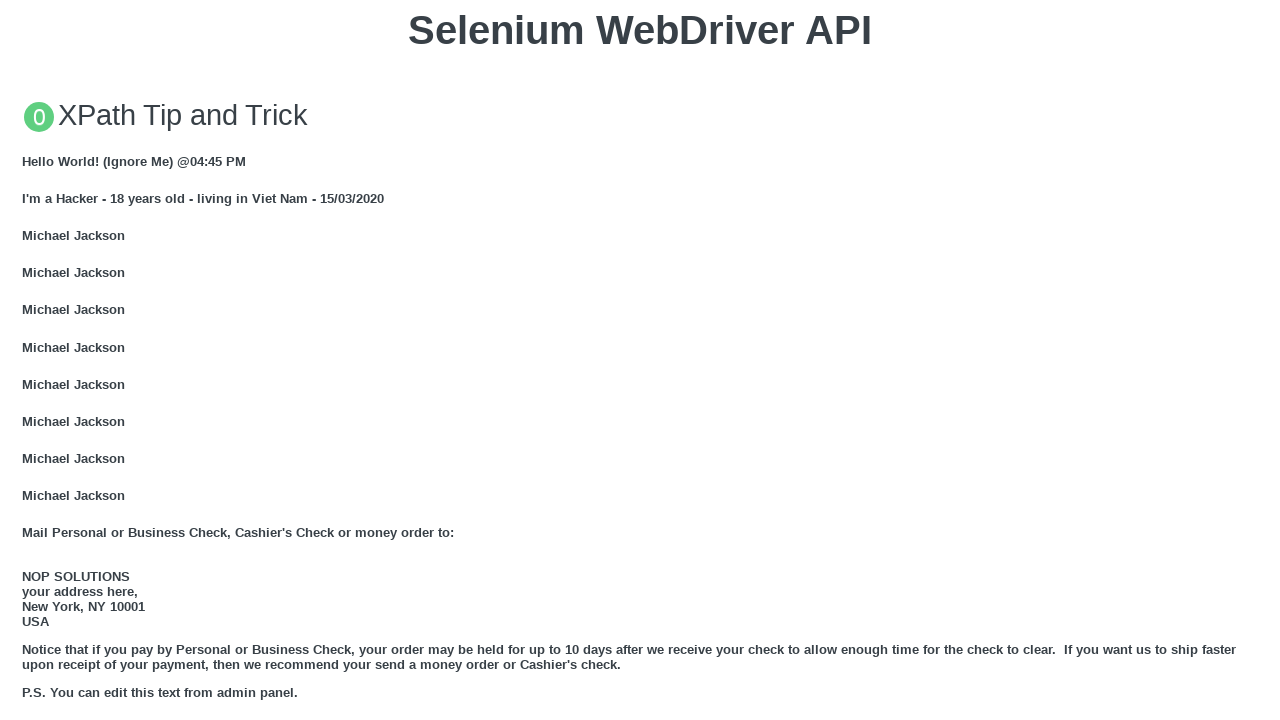

Email textbox is enabled and filled with 'auto' on input#mail
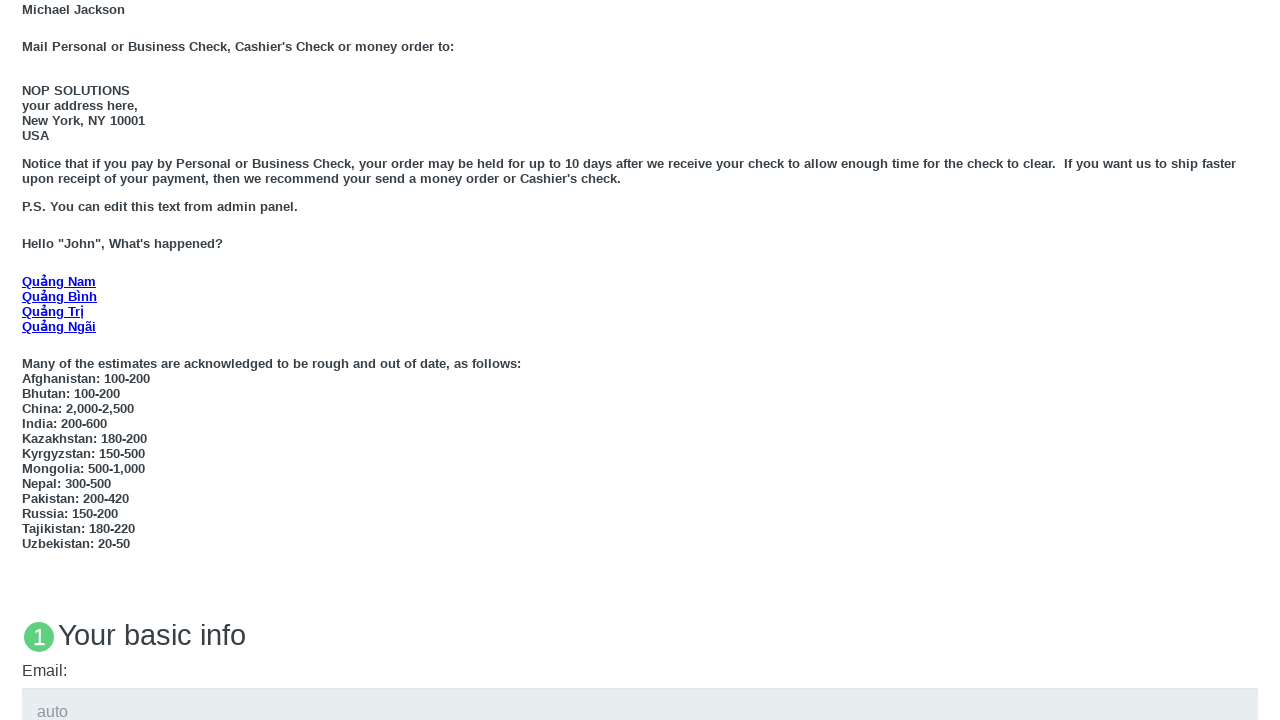

Education textarea is enabled and filled with 'edu' on textarea#edu
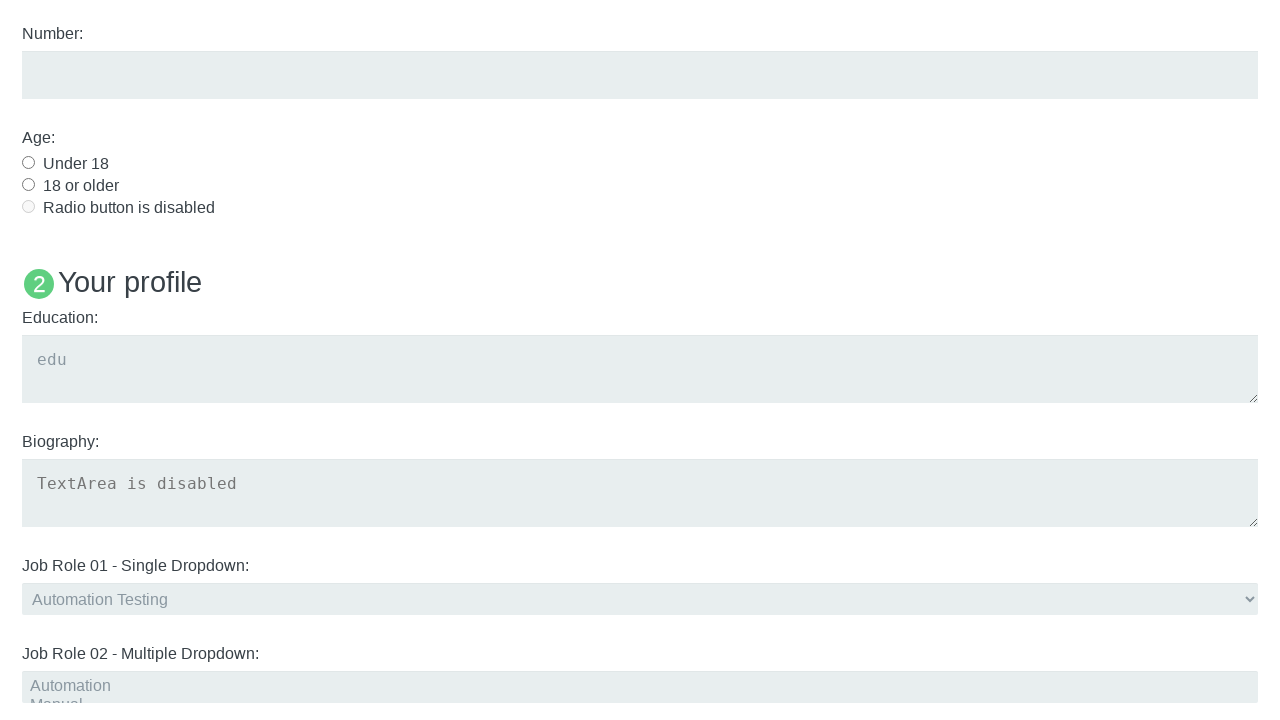

Age under 18 radio button is enabled and clicked at (28, 162) on #under_18
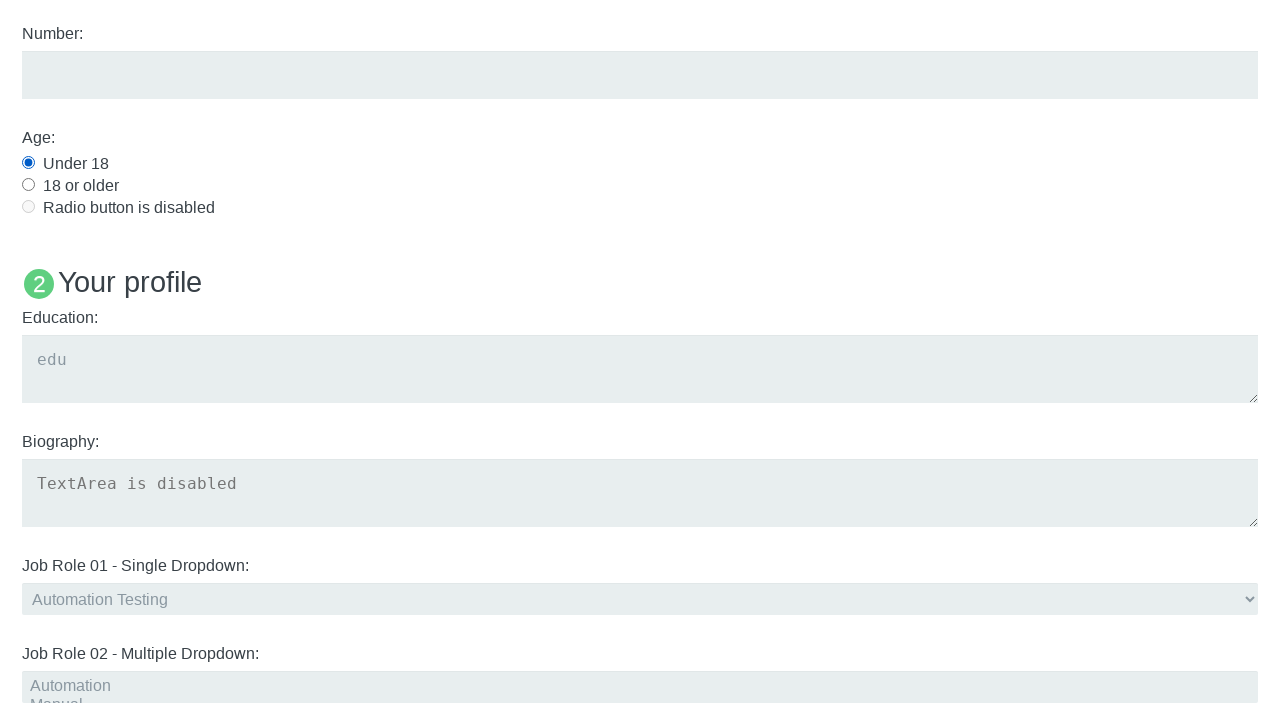

Job role dropdown is enabled and clicked at (640, 599) on select#job1
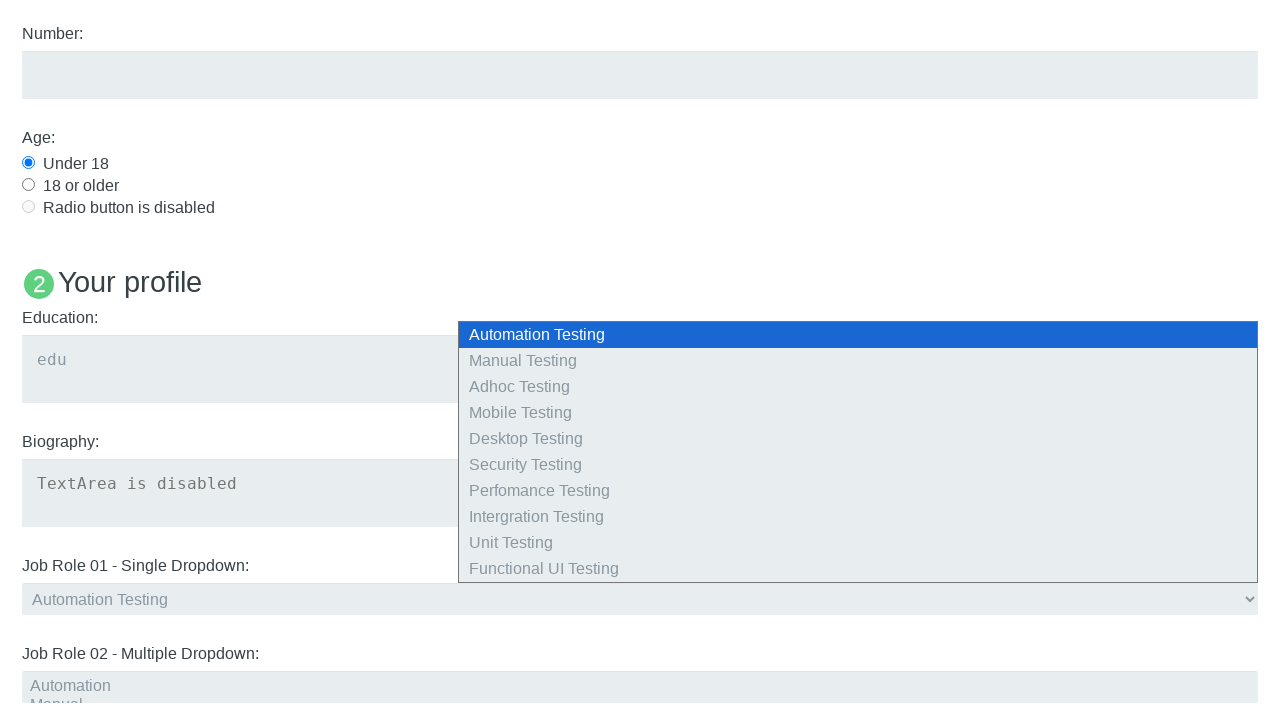

Verified development checkbox enabled state
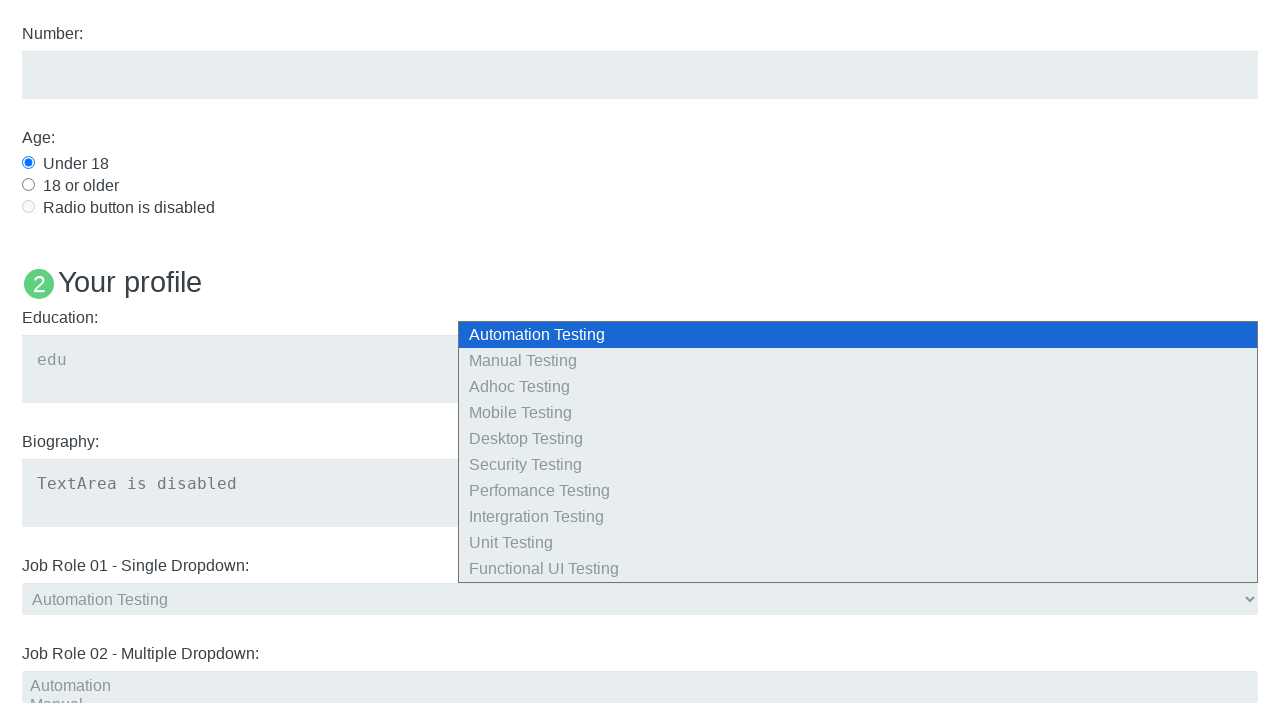

Verified slider-1 enabled state
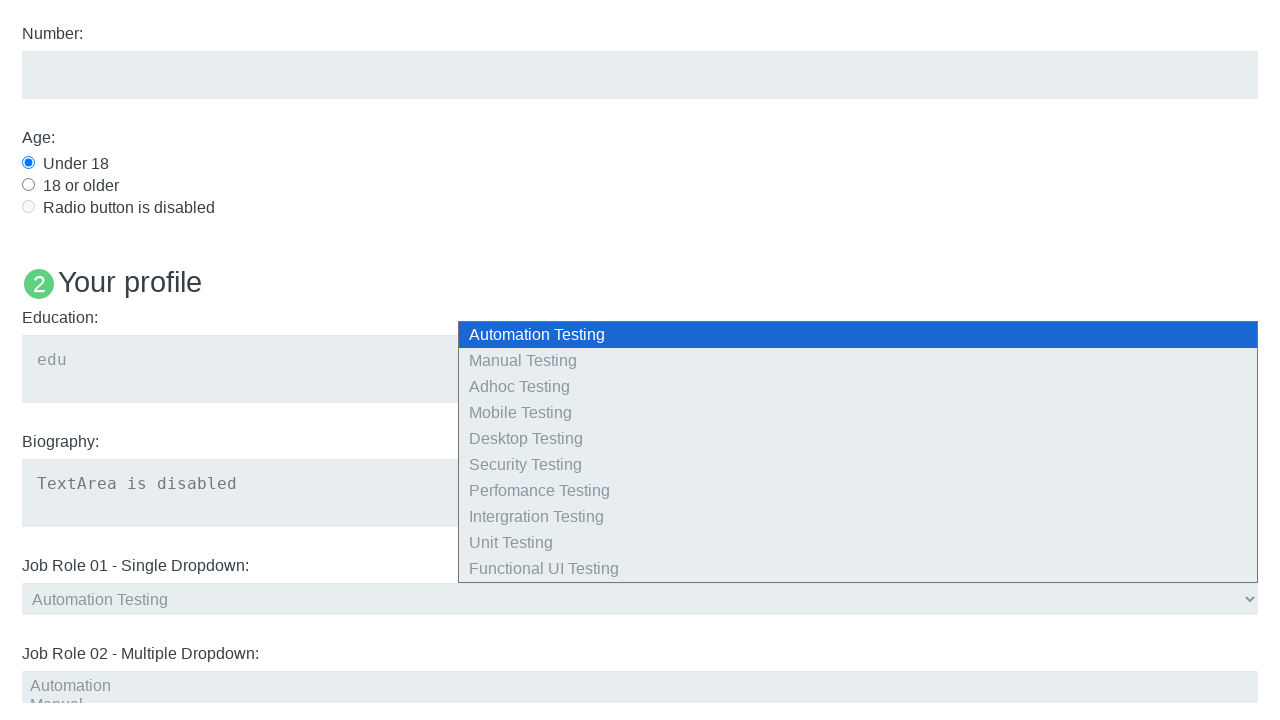

Verified disable_password field enabled state
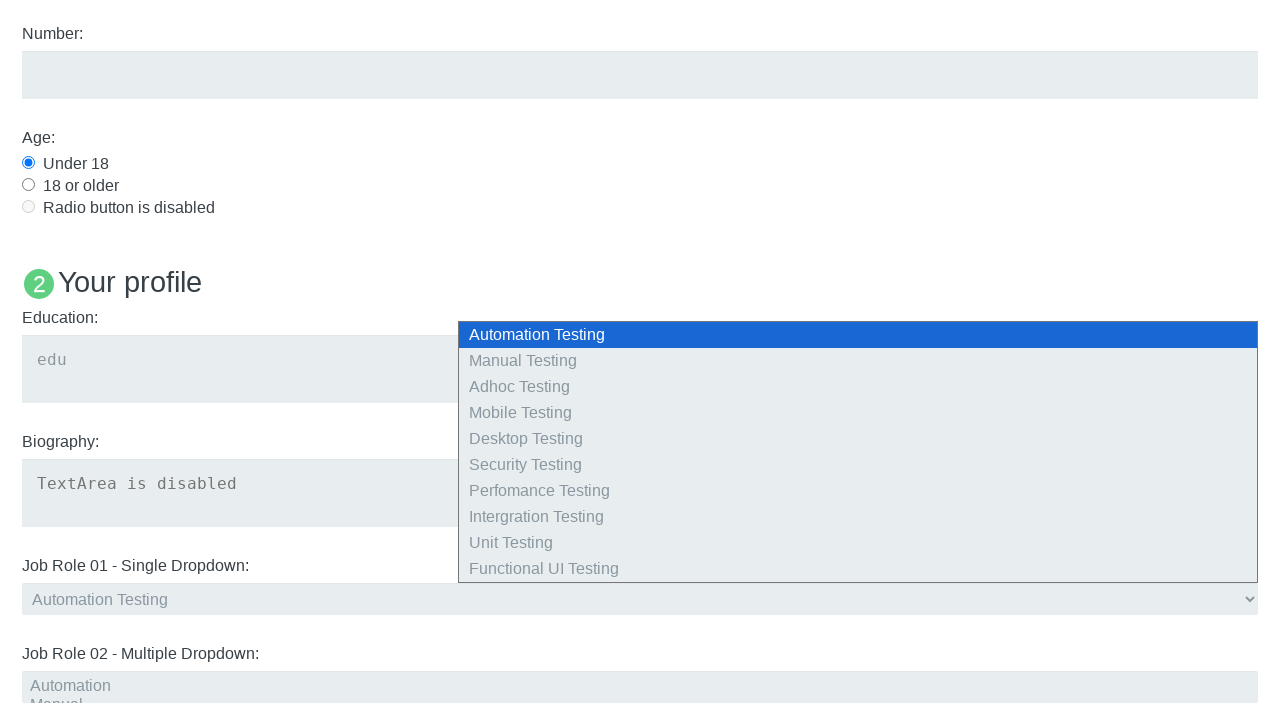

Verified radio-disabled radio button enabled state
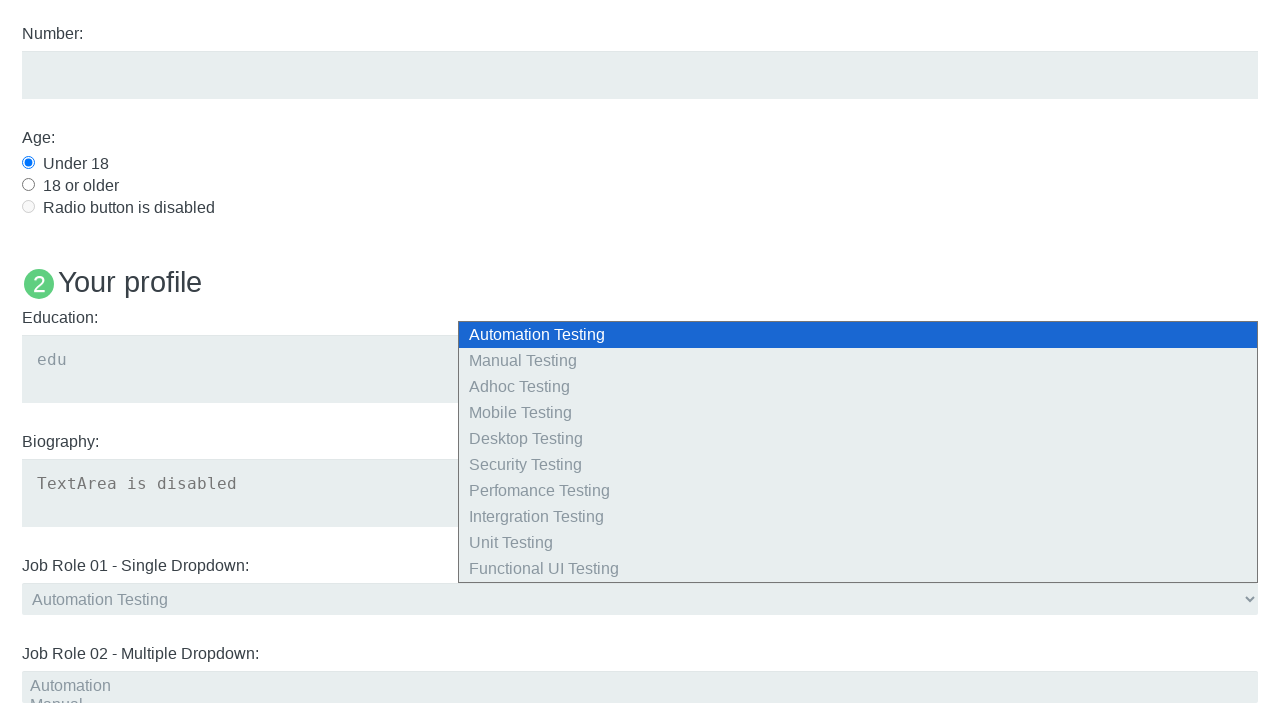

Verified job3 dropdown enabled state
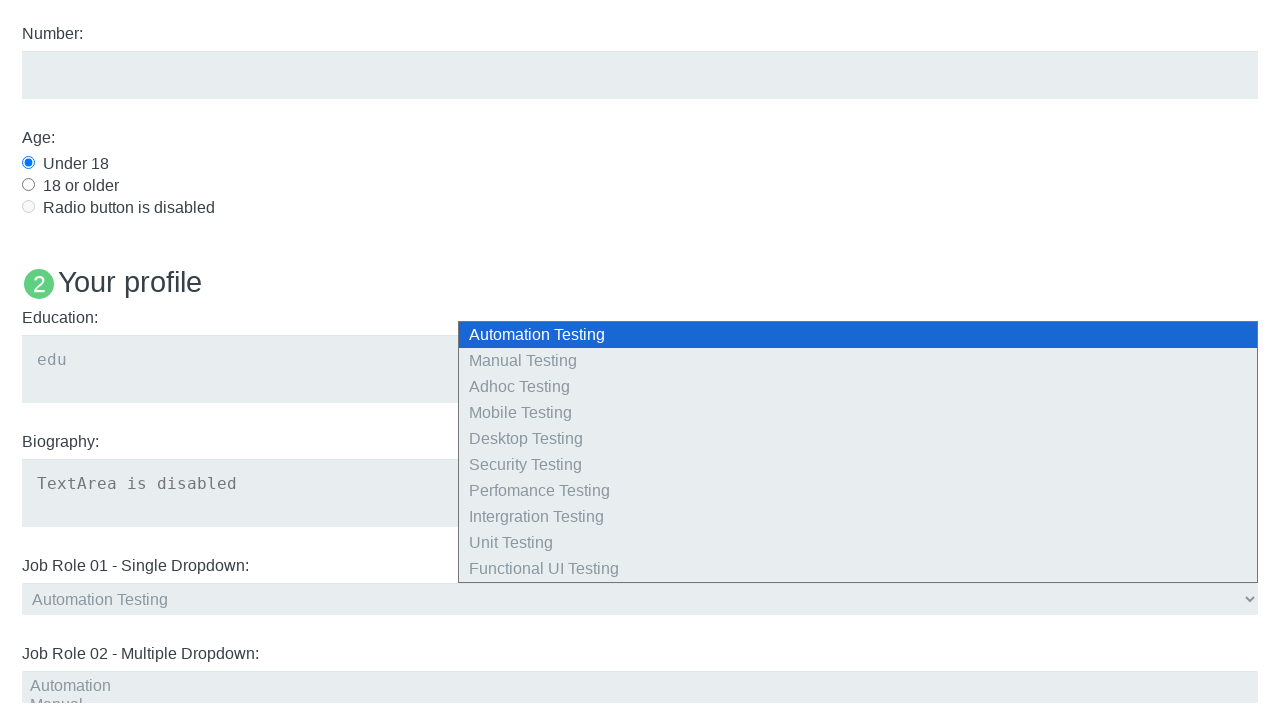

Verified bio textarea enabled state
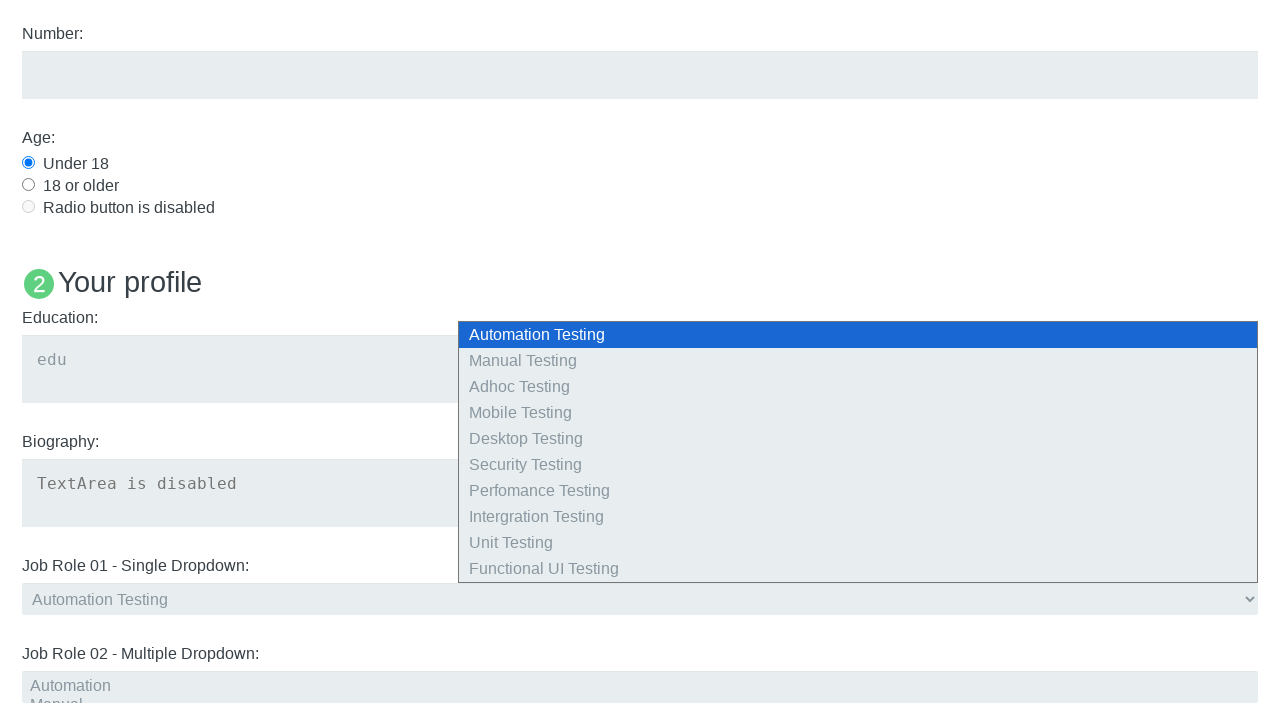

Verified check-disbaled checkbox enabled state
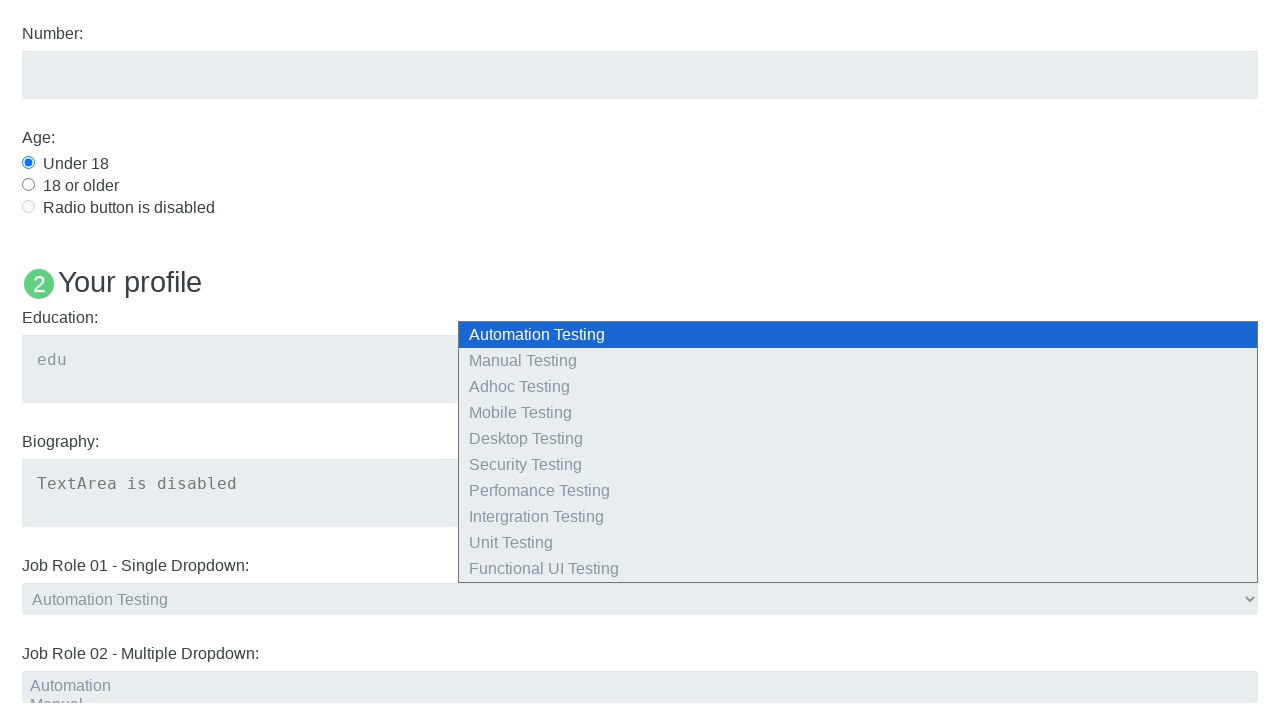

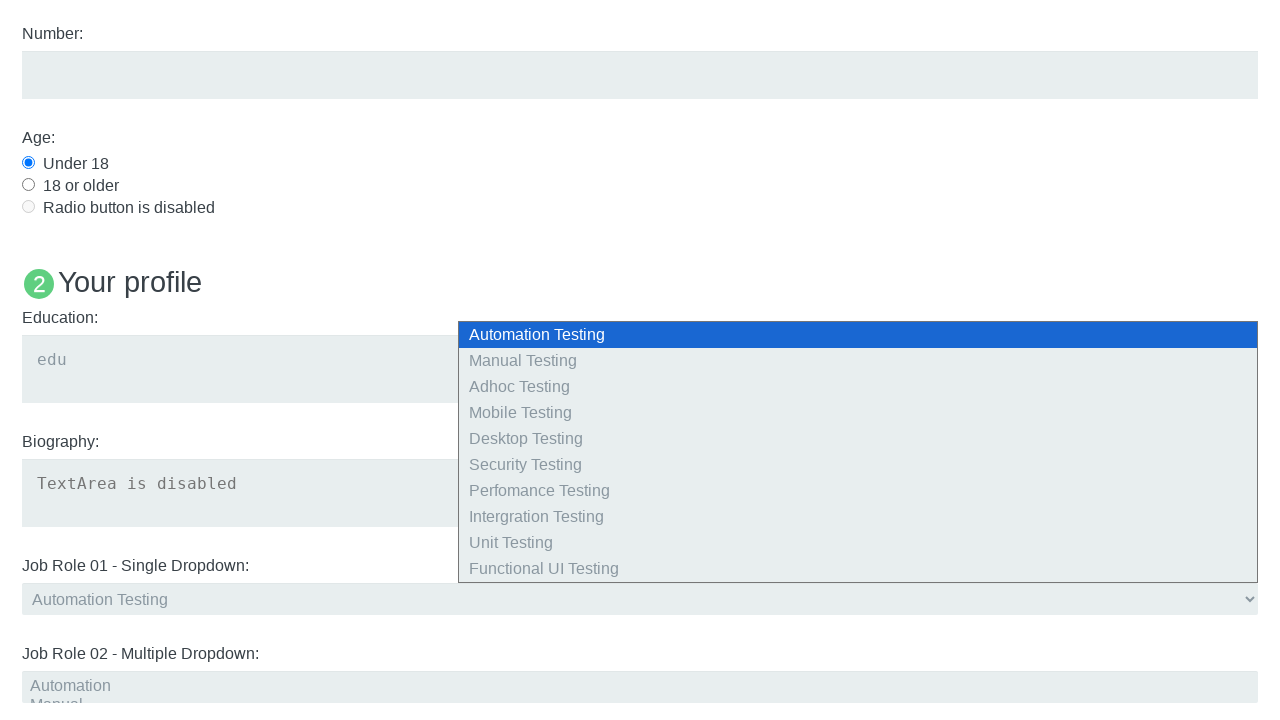